Waits for a price to drop to $100, clicks book button, then solves a mathematical captcha challenge and handles the resulting alert

Starting URL: http://suninjuly.github.io/explicit_wait2.html

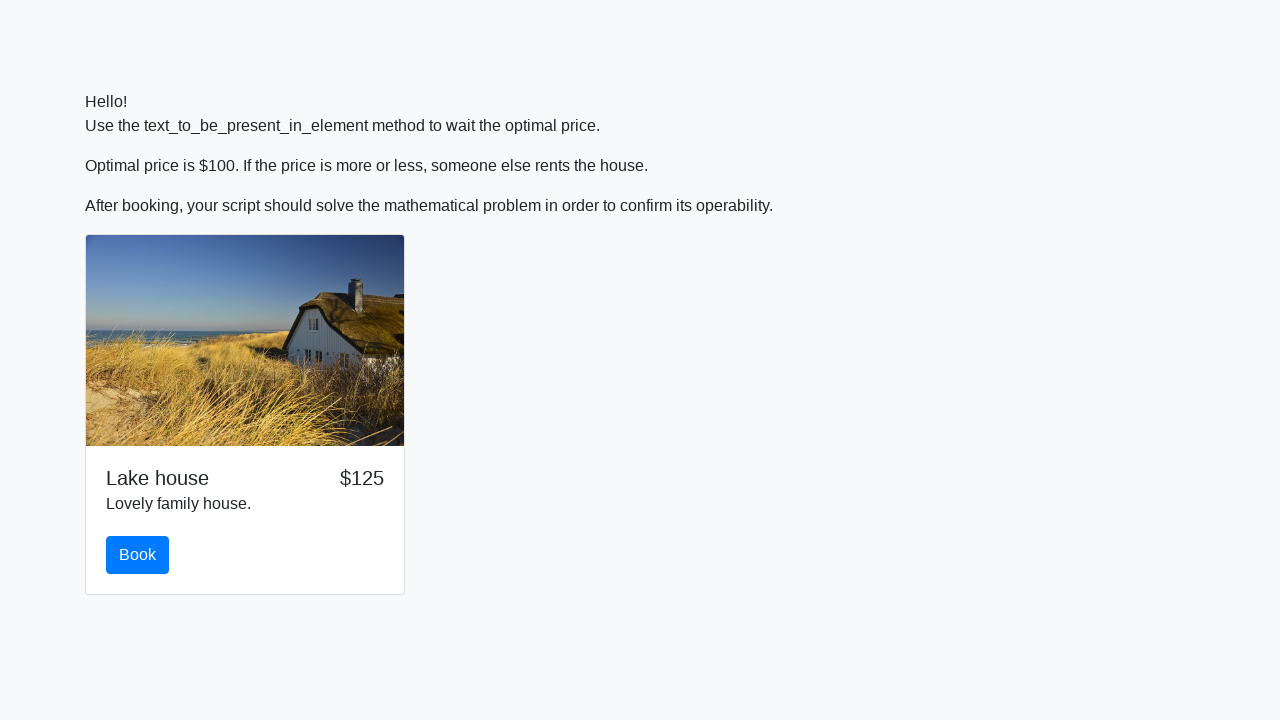

Waited for price to drop to $100
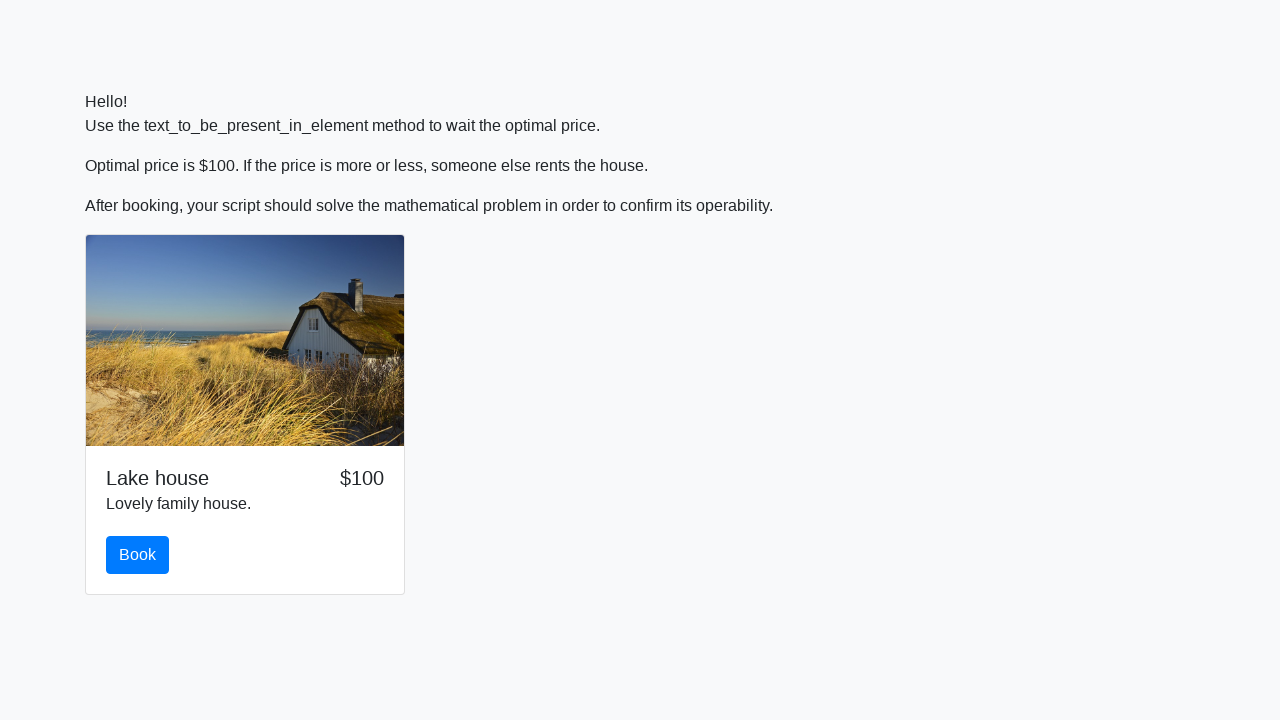

Clicked book button at (138, 555) on #book
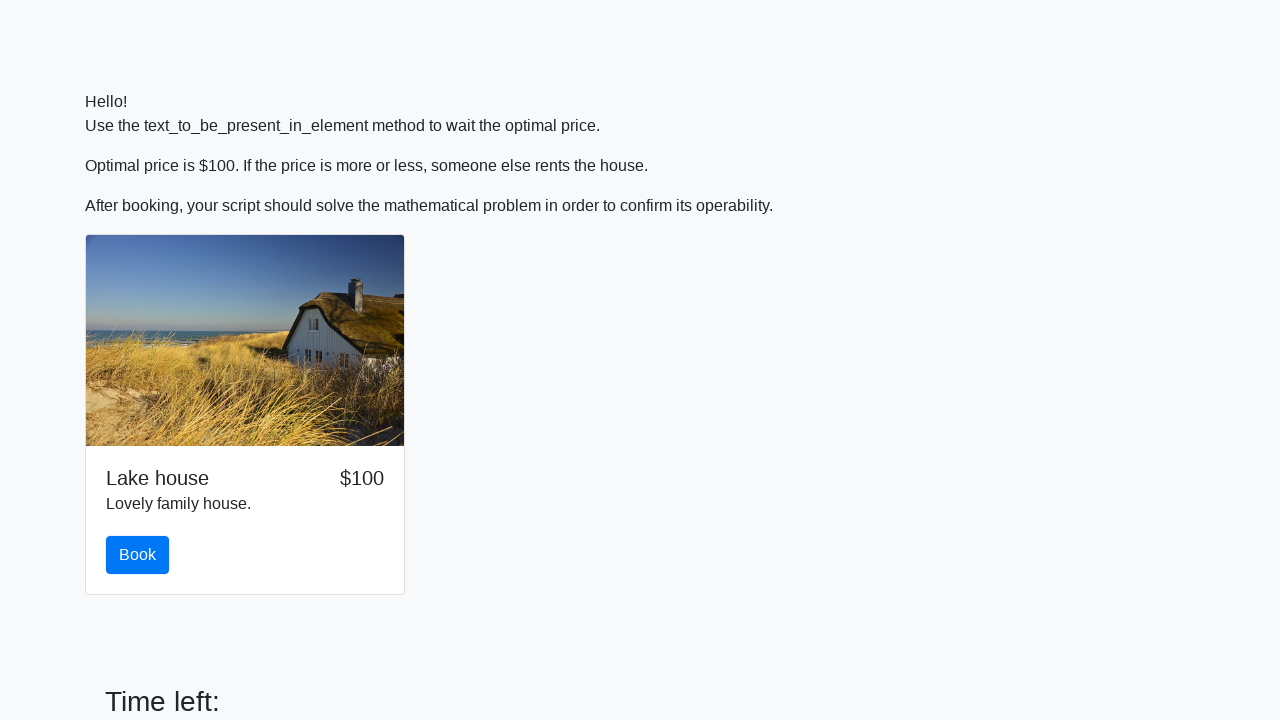

Retrieved input value: 894
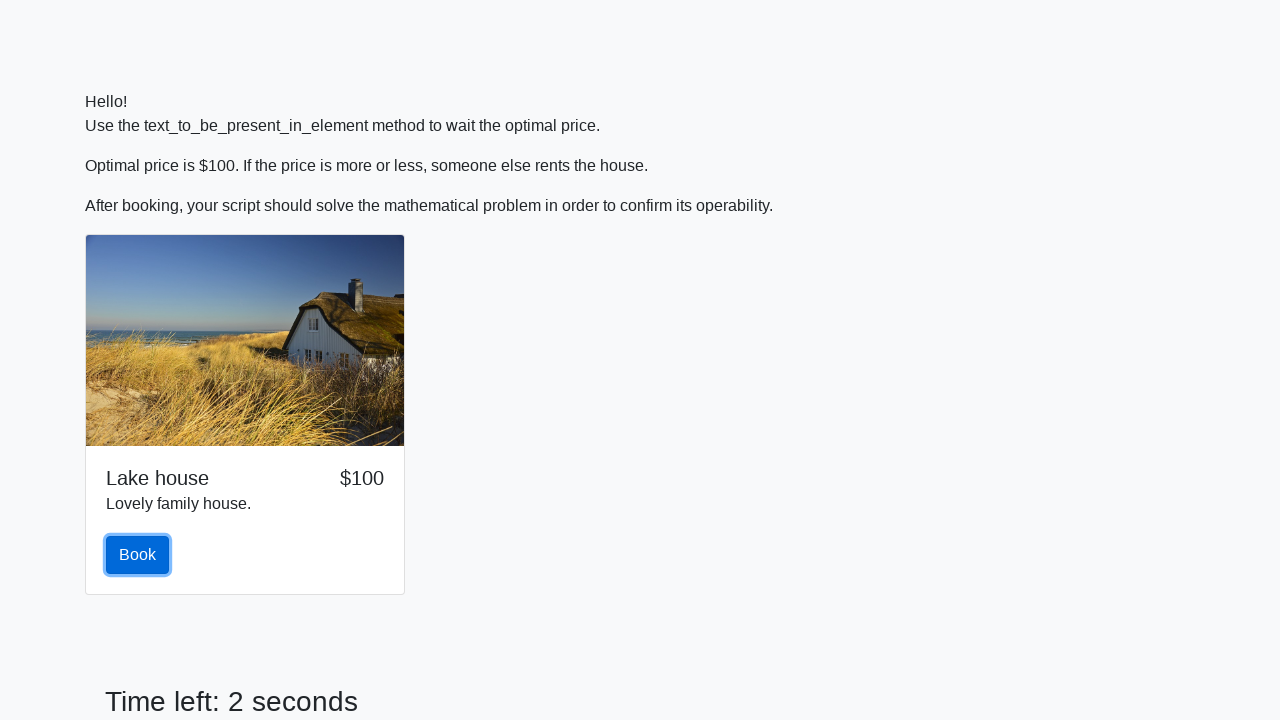

Calculated mathematical answer: 2.46119924832334
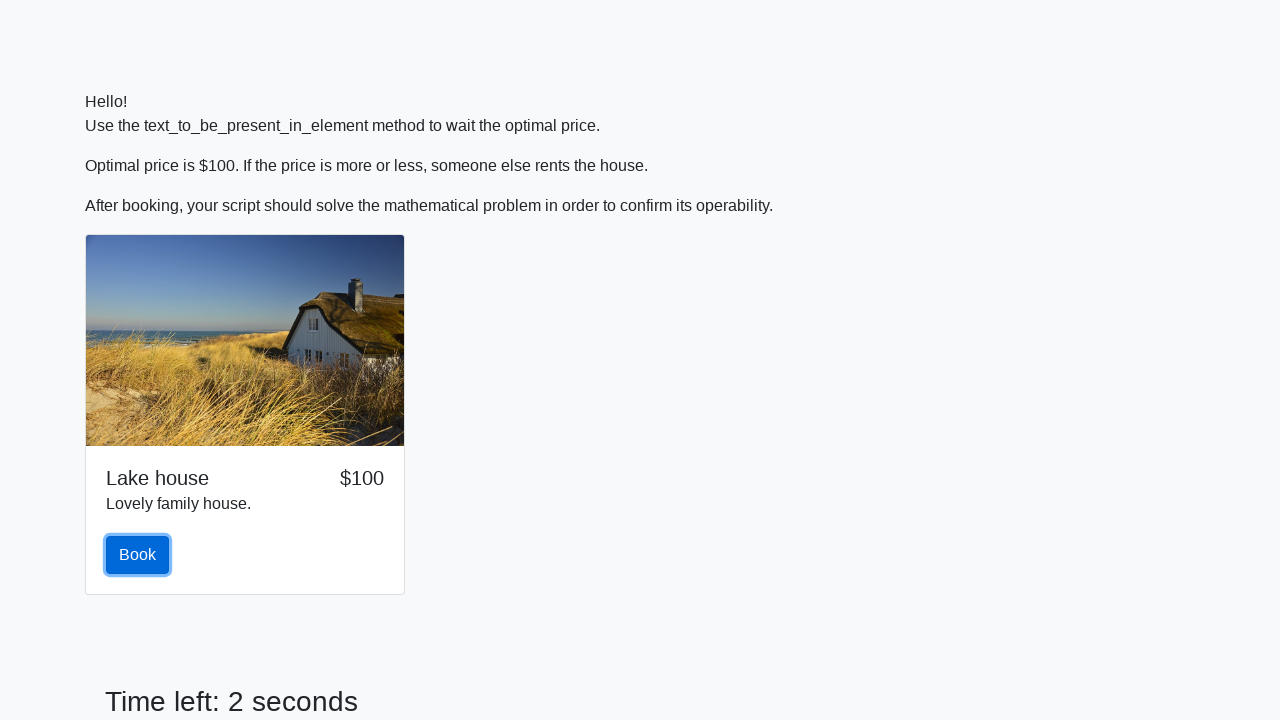

Filled in the calculated answer on #answer
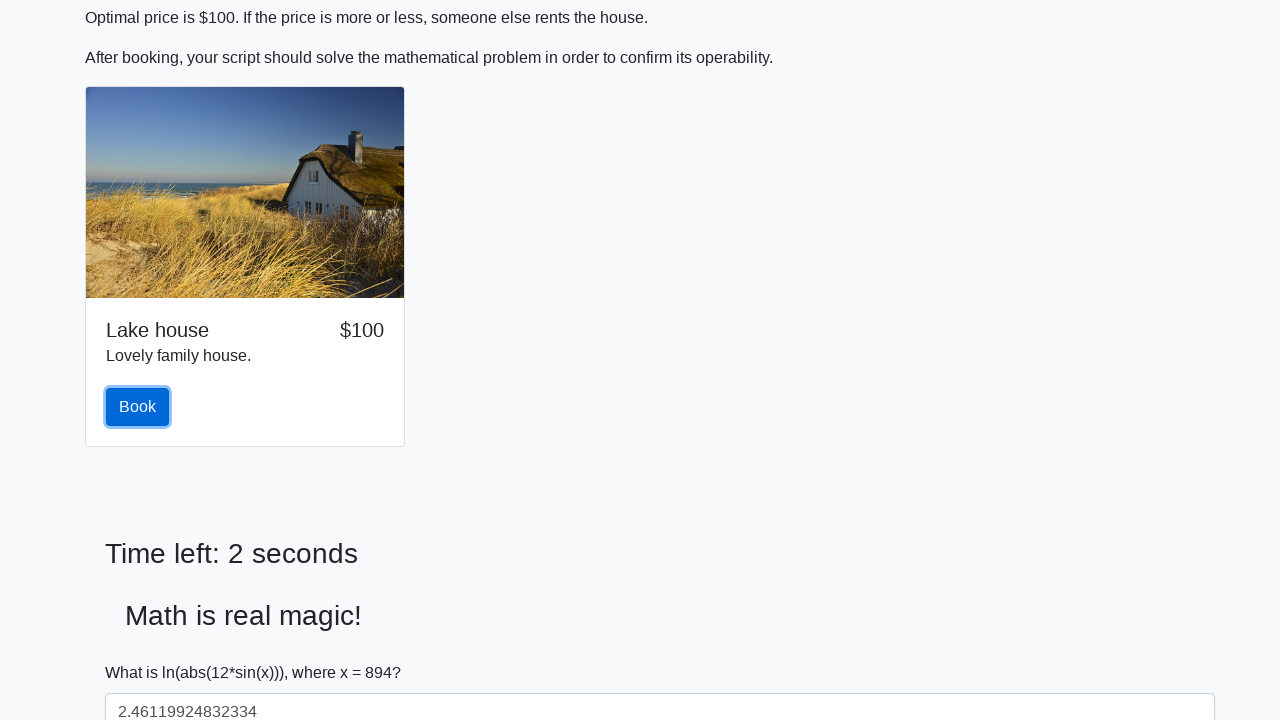

Clicked solve button at (143, 651) on #solve
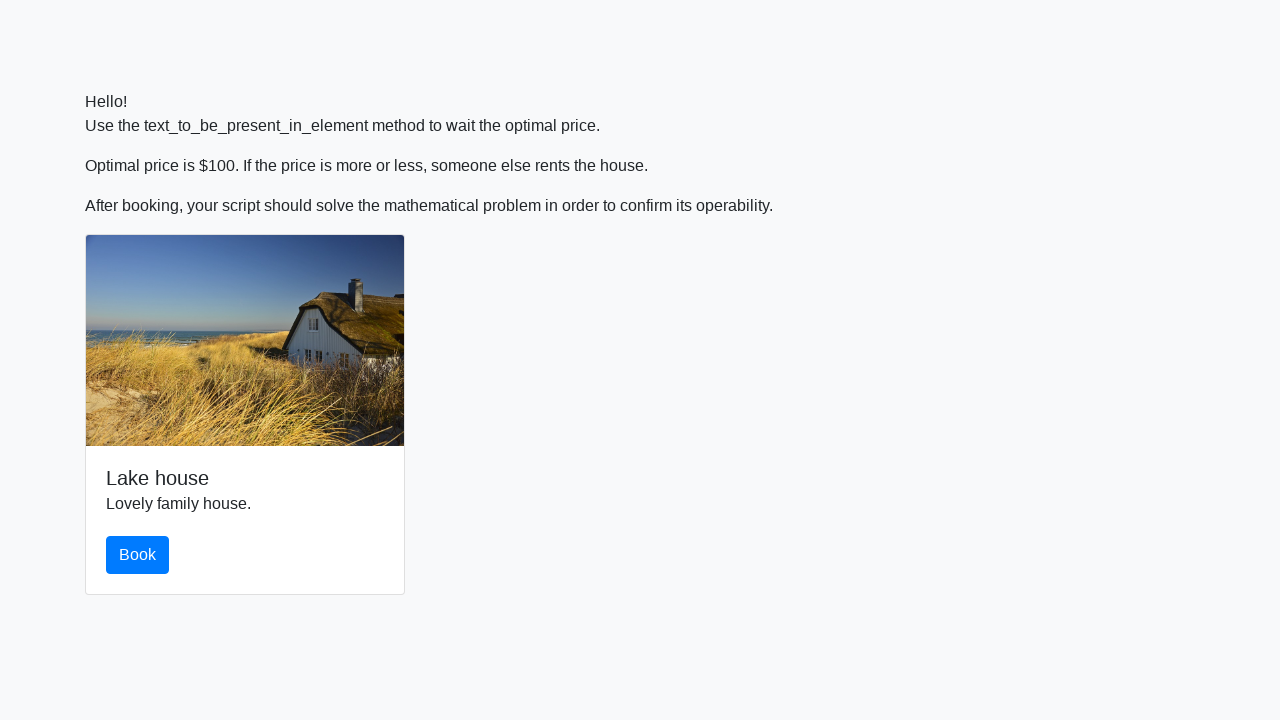

Set up alert dialog handler to accept dialogs
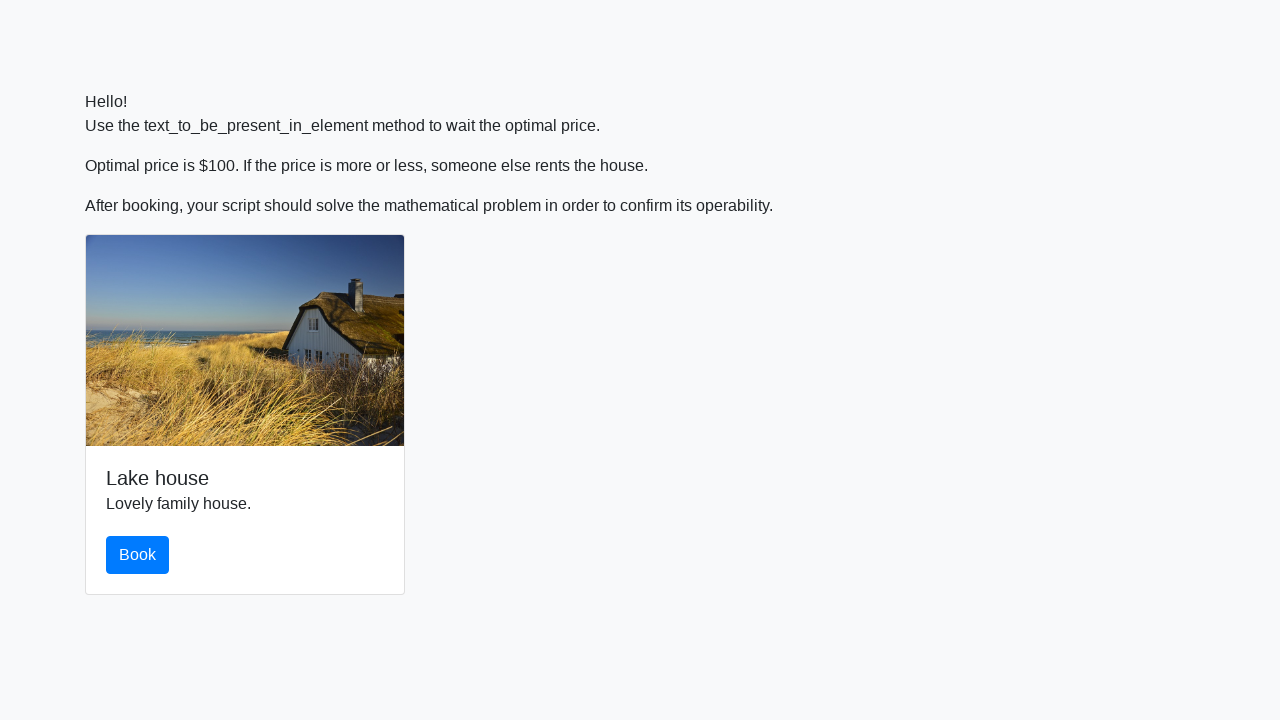

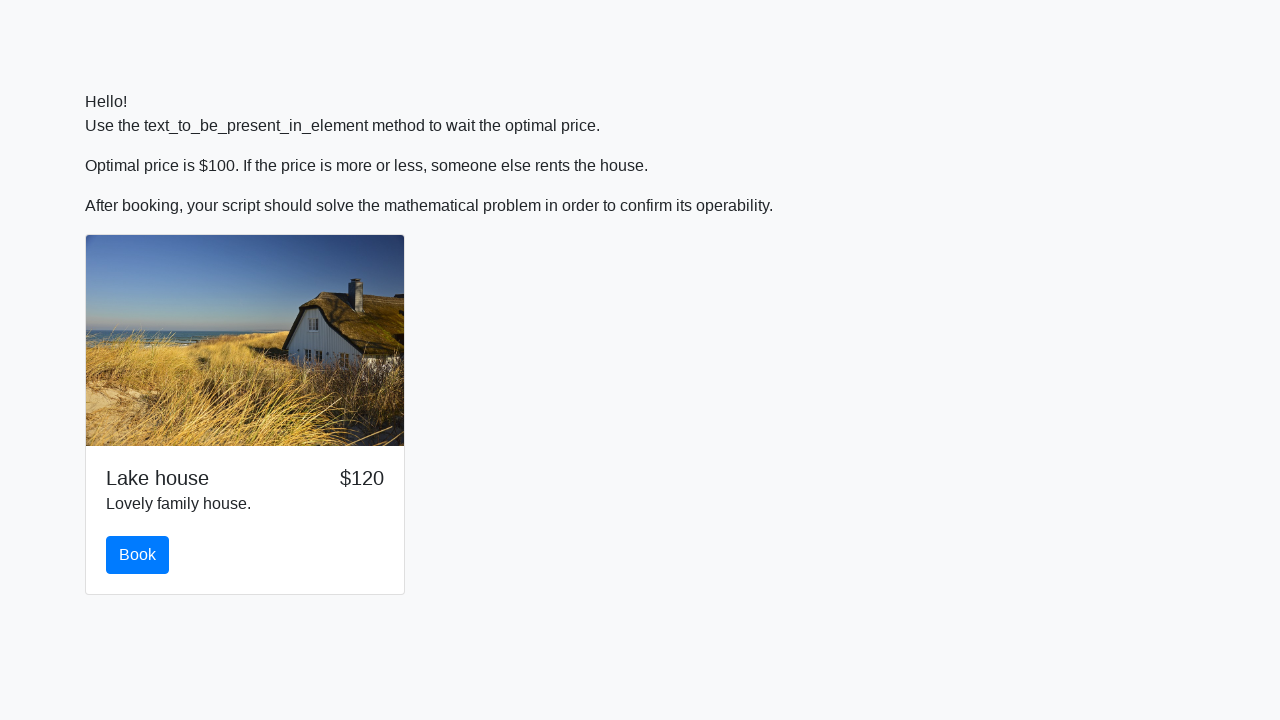